Tests the Playwright documentation homepage by verifying the "Get started" link is visible and clickable, then navigates to the getting started page and scrolls to the Installation section.

Starting URL: https://playwright.dev/

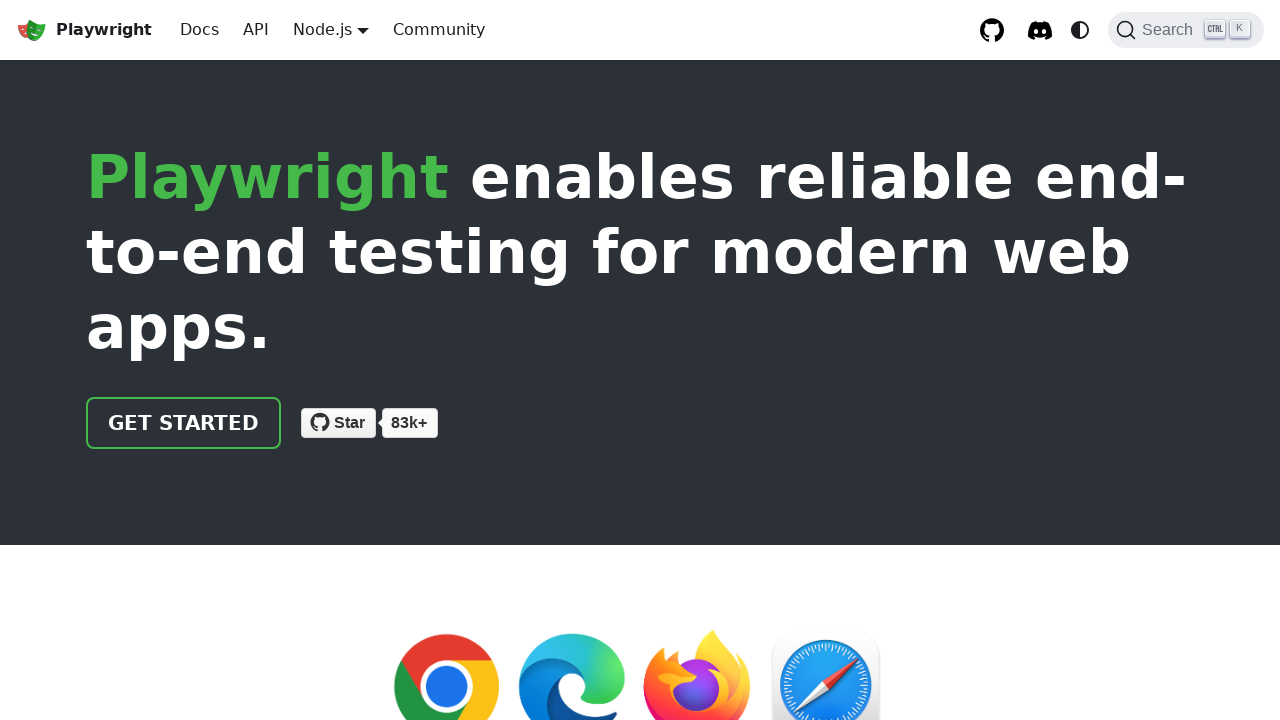

Verified 'Get started' link is visible
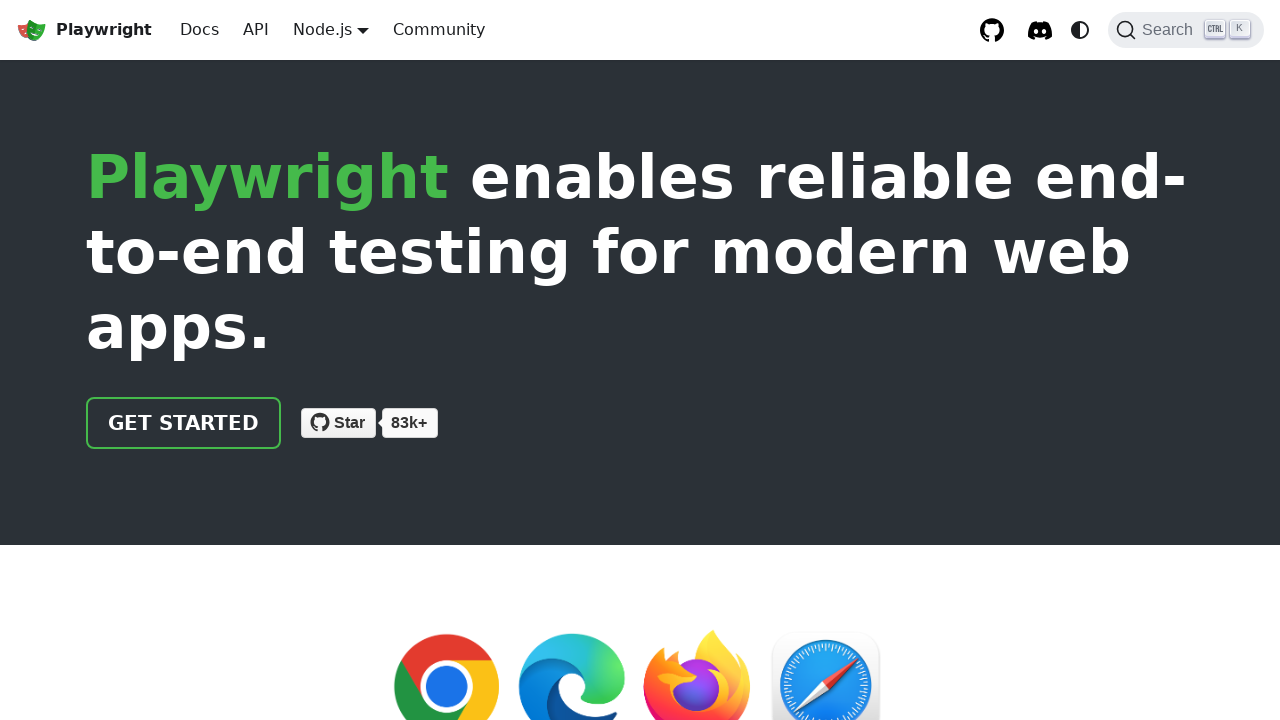

Verified 'Get started' link is enabled
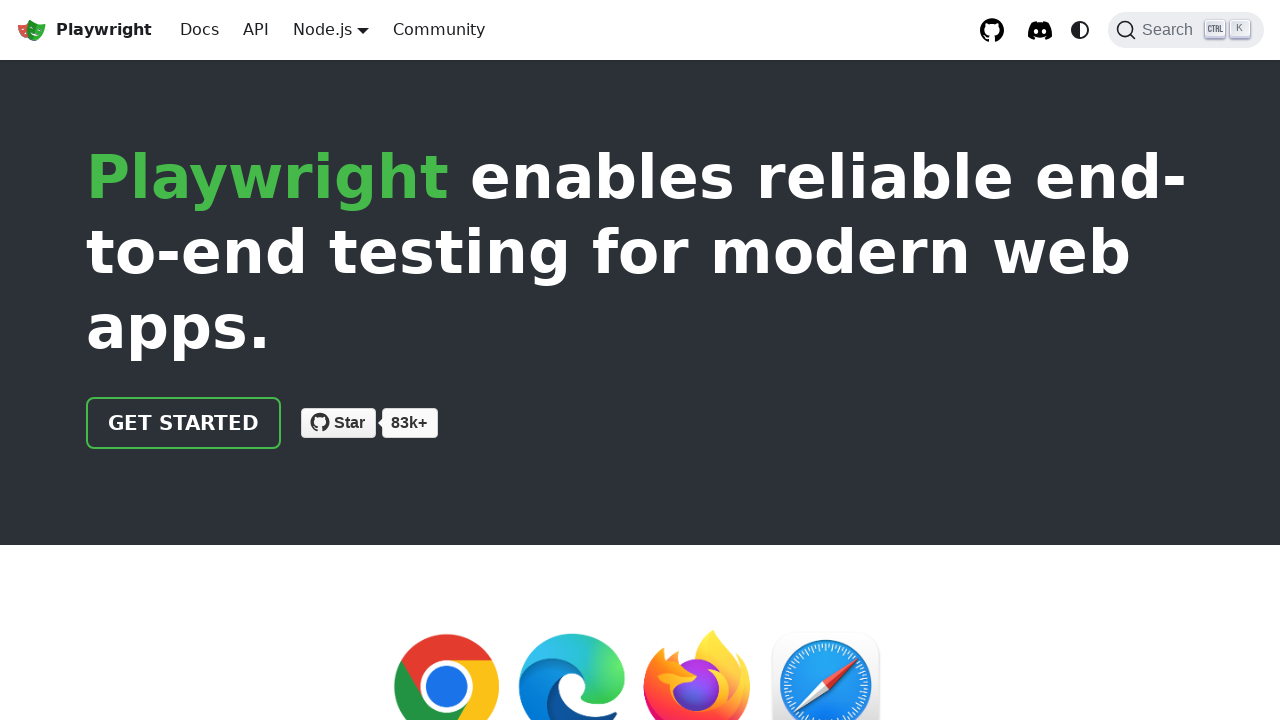

Hovered over 'Get started' link at (184, 423) on internal:role=link[name="Get started"i]
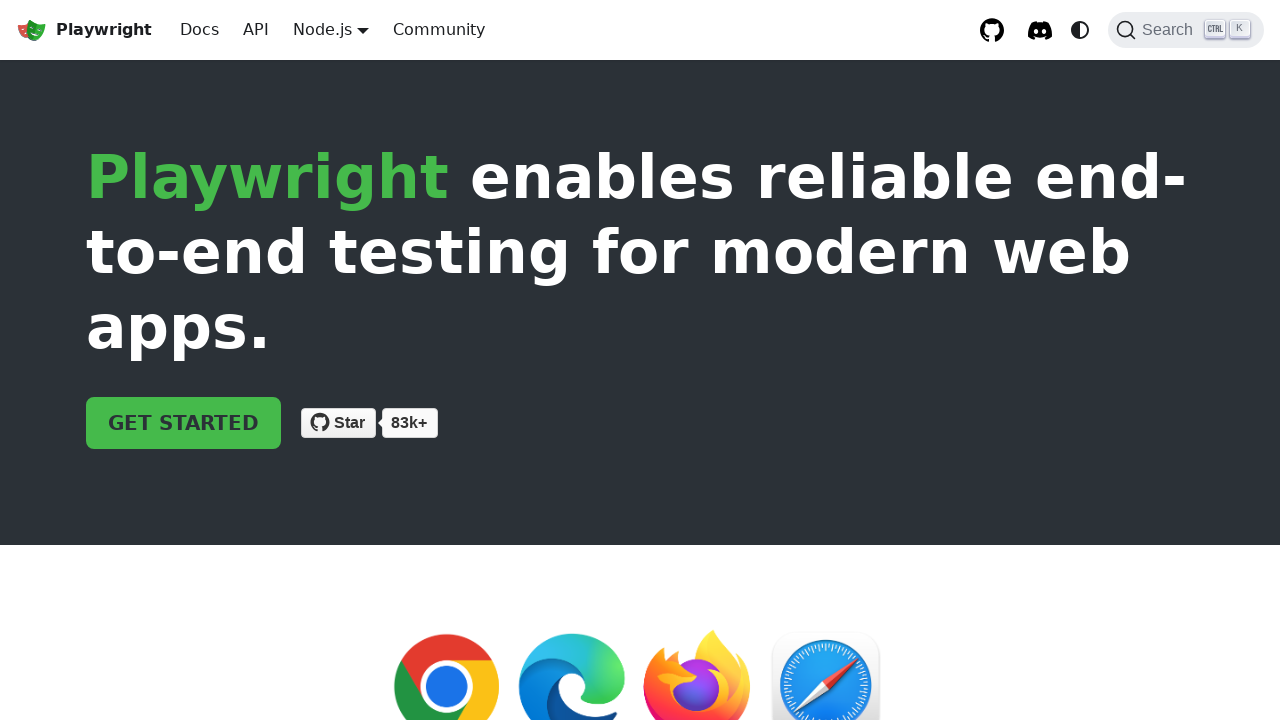

Focused on 'Get started' link on internal:role=link[name="Get started"i]
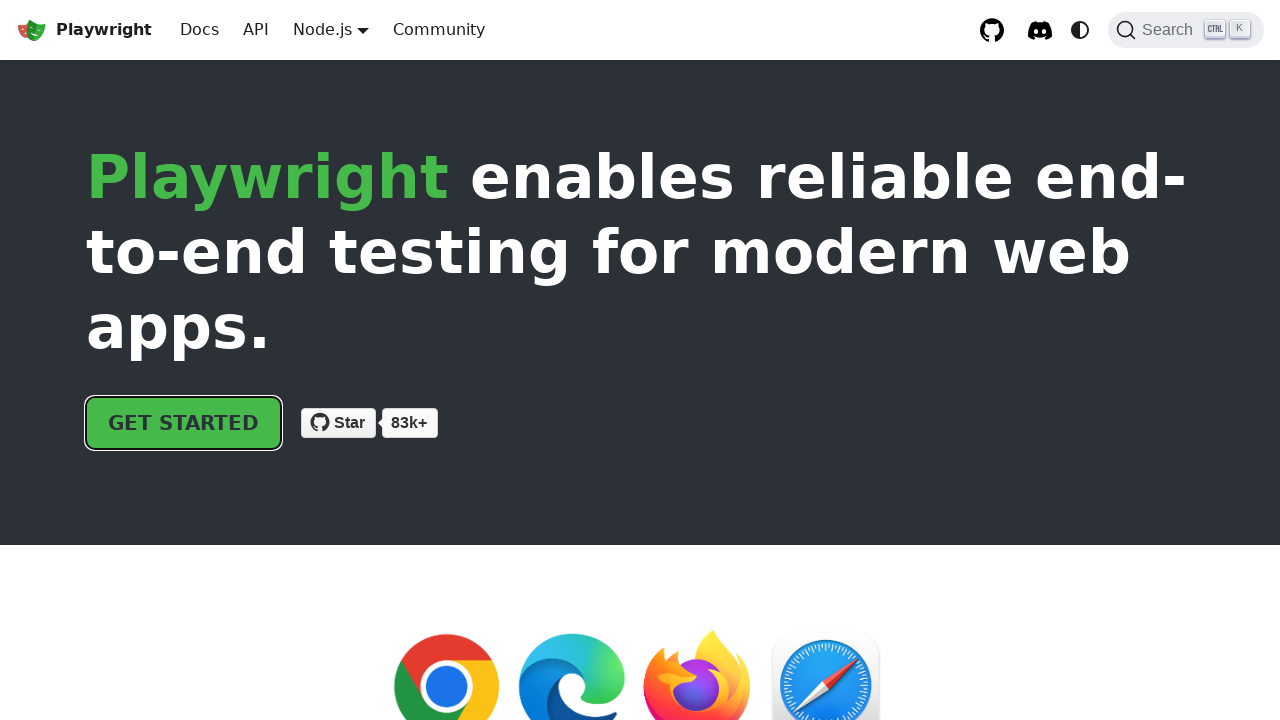

Clicked 'Get started' link with left mouse button at (184, 423) on internal:role=link[name="Get started"i]
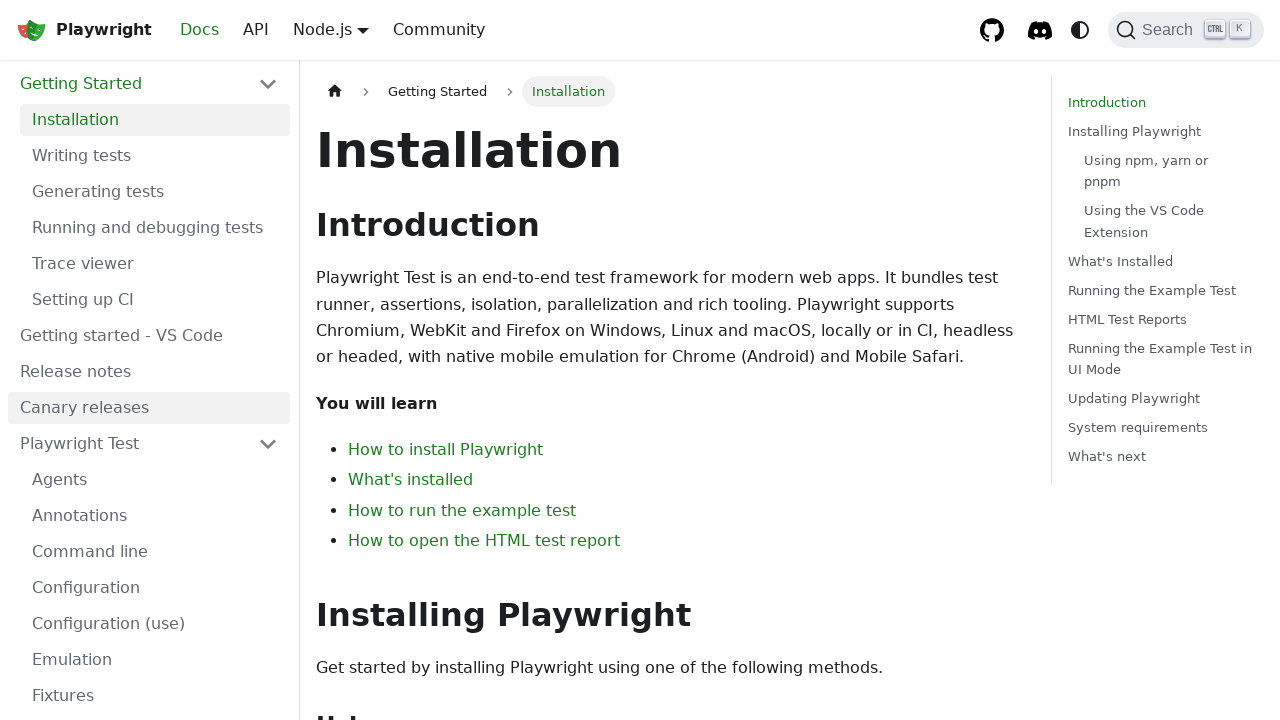

Waited for page to load (domcontentloaded state)
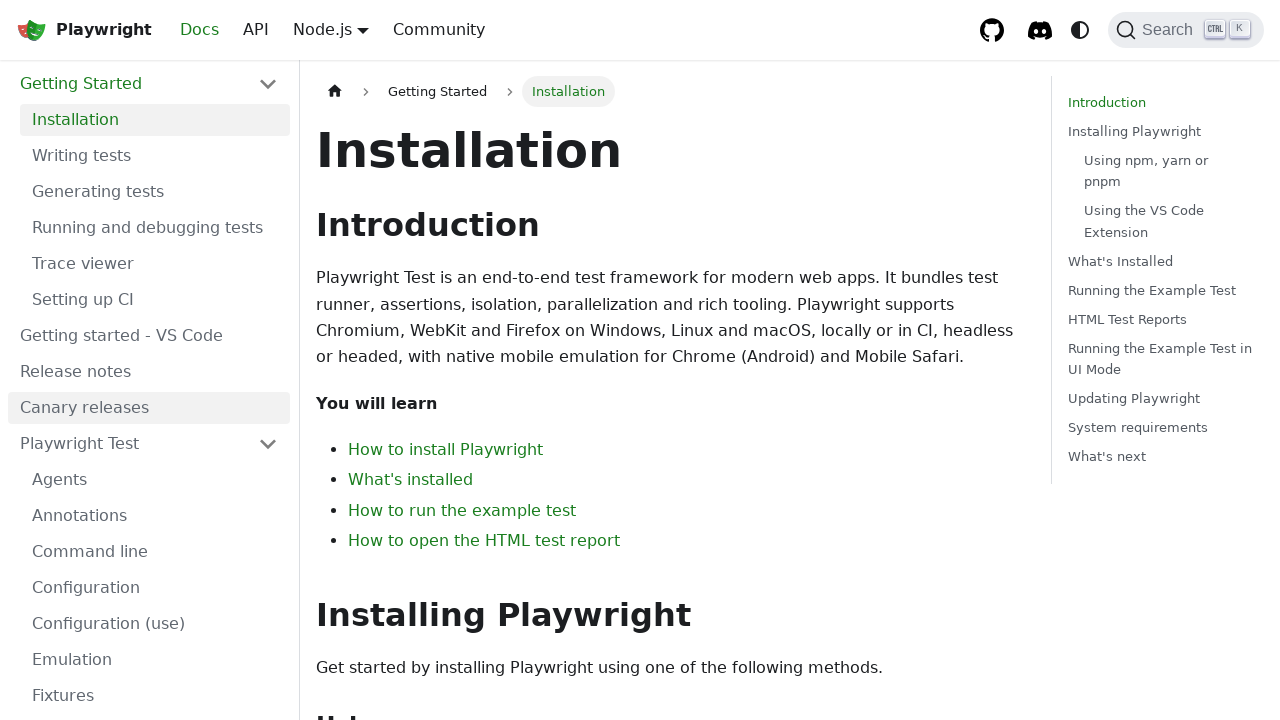

Scrolled down 10000 pixels
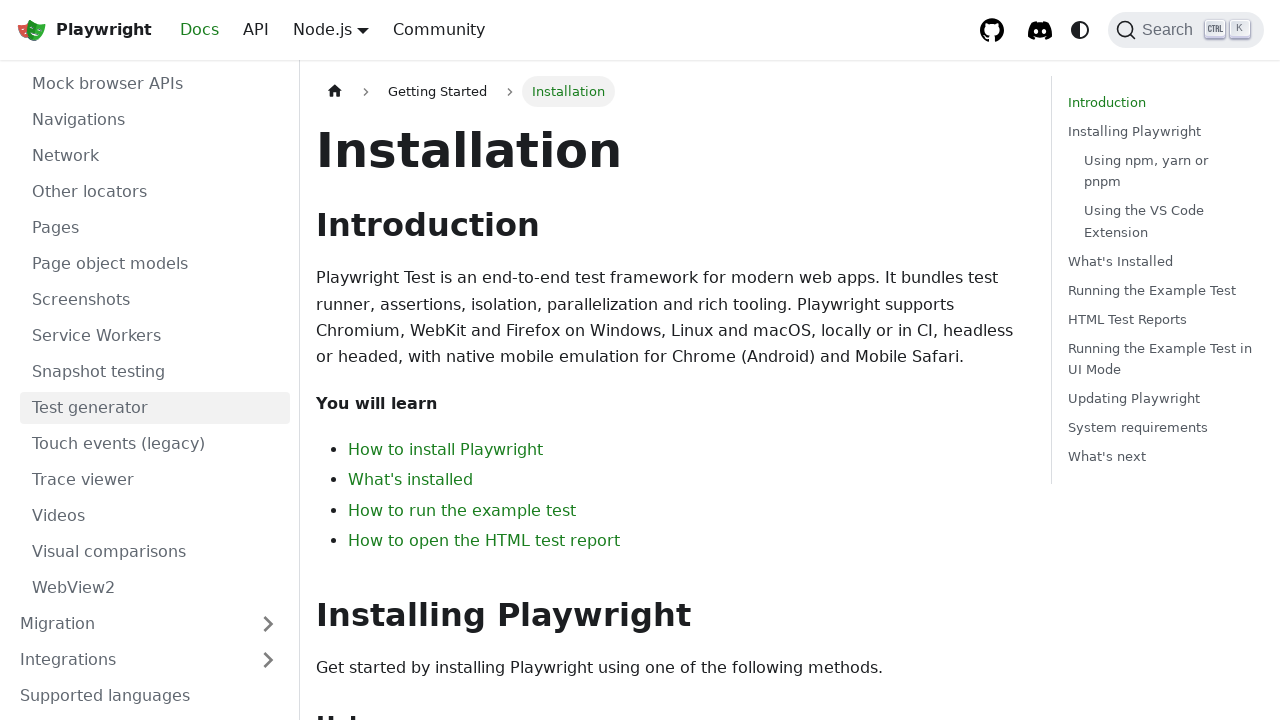

Focused on Installation heading on internal:role=heading[name="Installation"i]
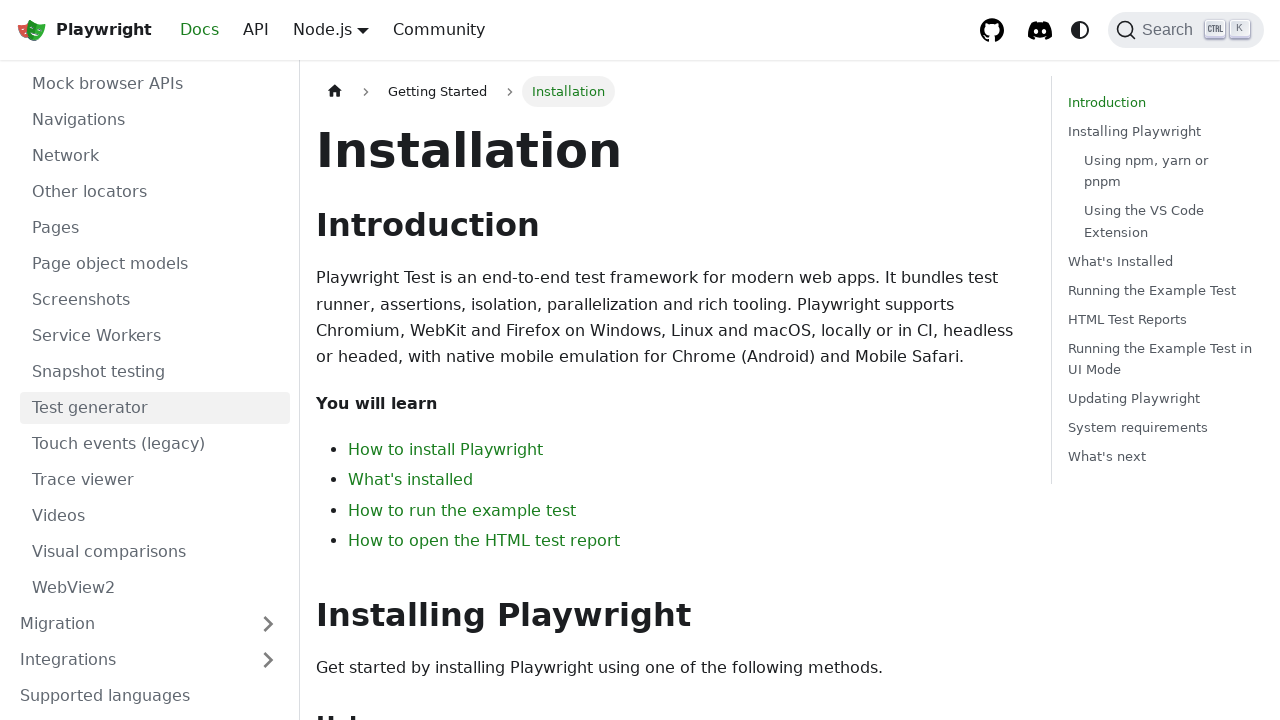

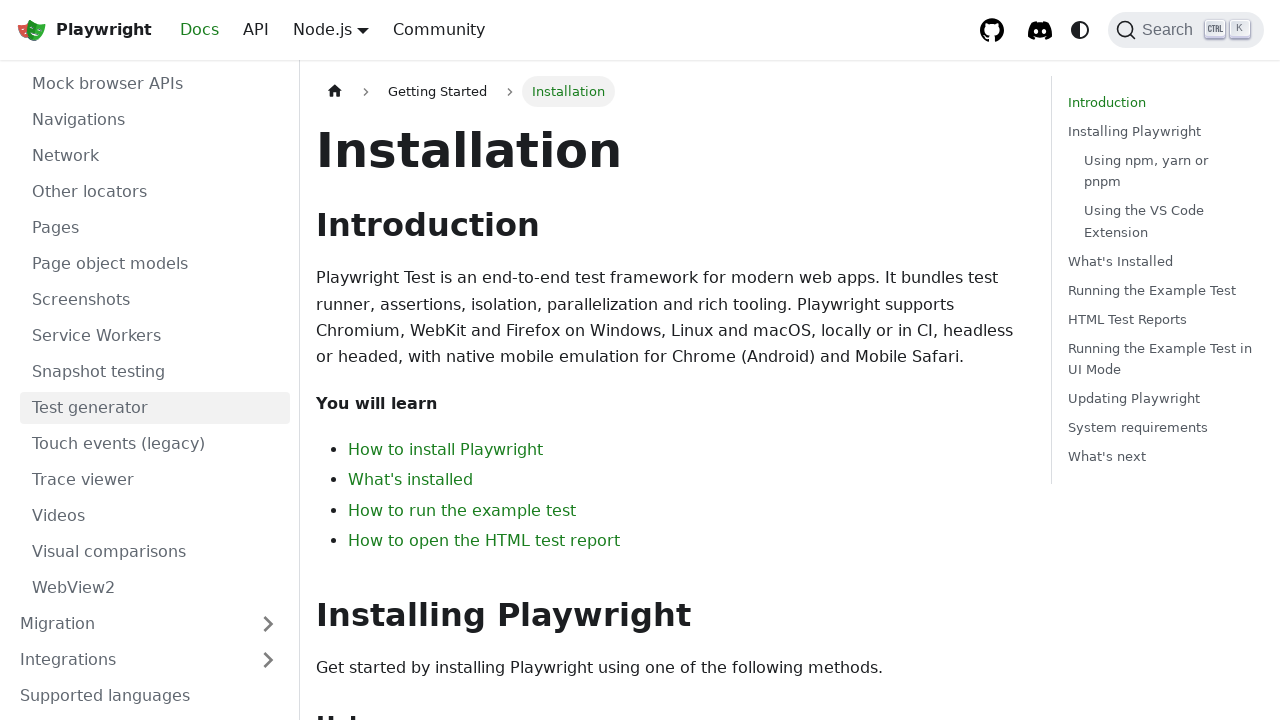